Retrieves an attribute value from an element, calculates a mathematical result, and submits a form with the answer along with selecting checkboxes

Starting URL: http://suninjuly.github.io/get_attribute.html

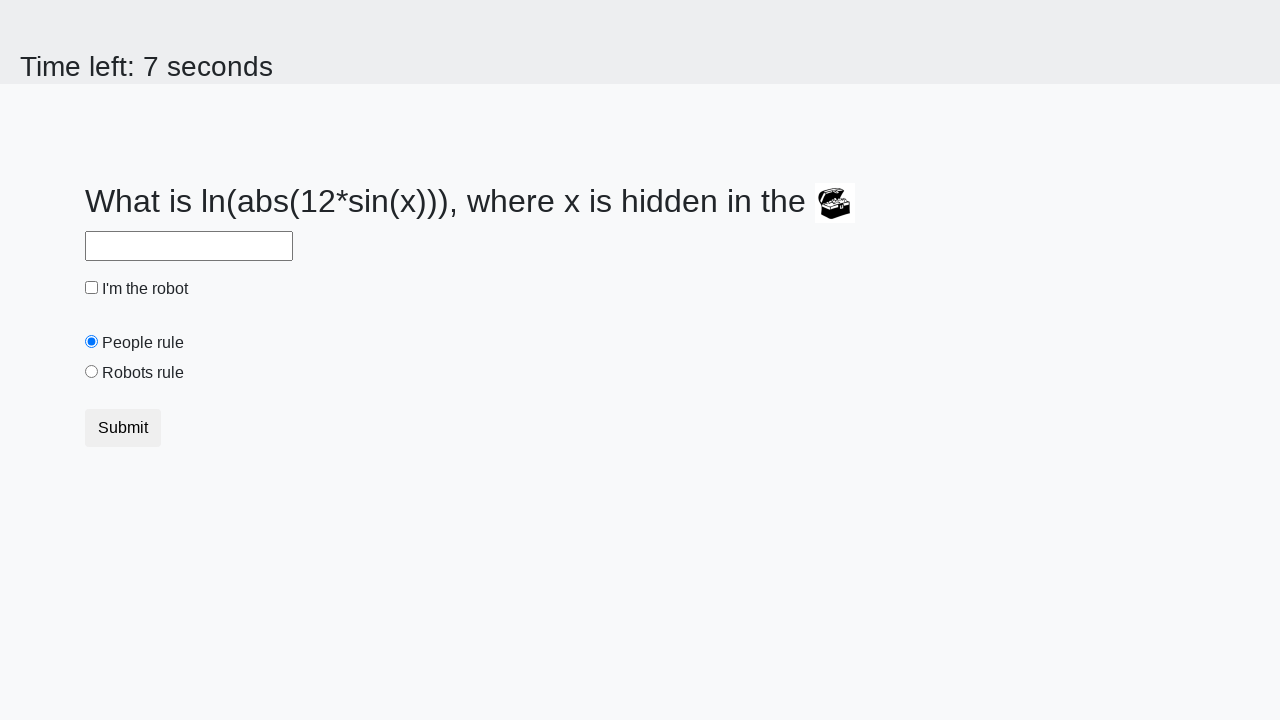

Located treasure element
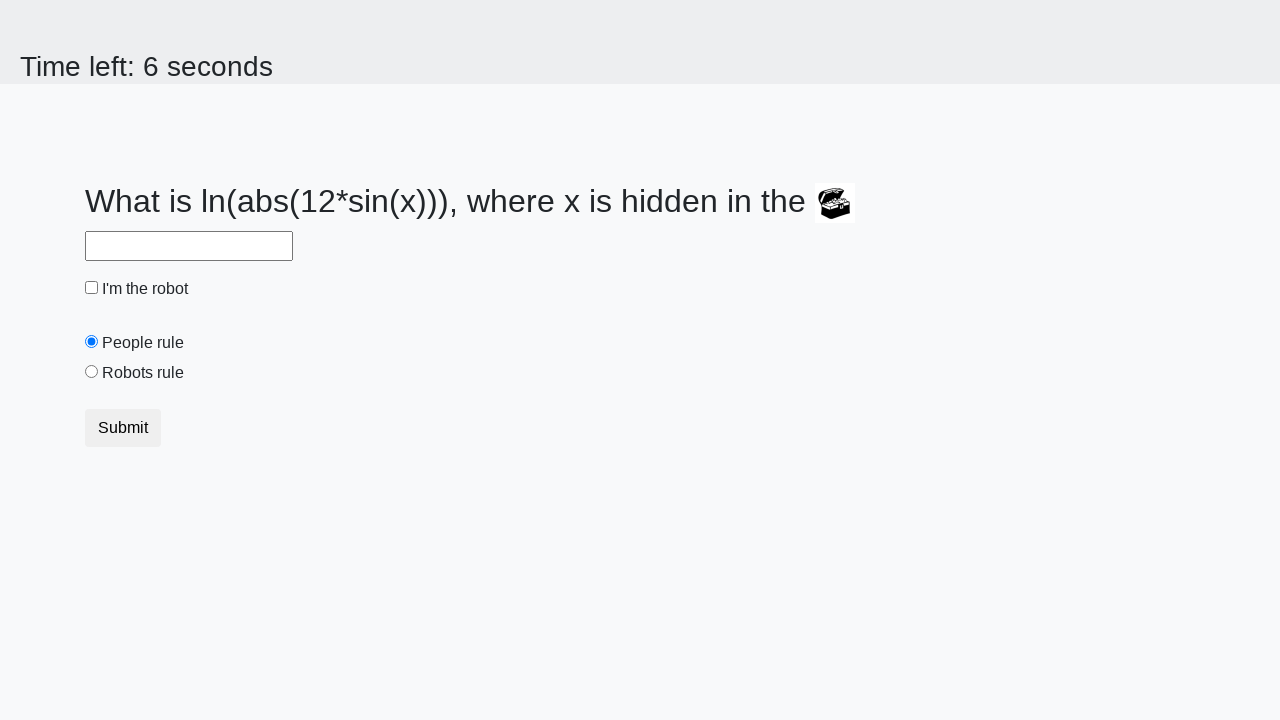

Retrieved 'valuex' attribute from treasure element: 507
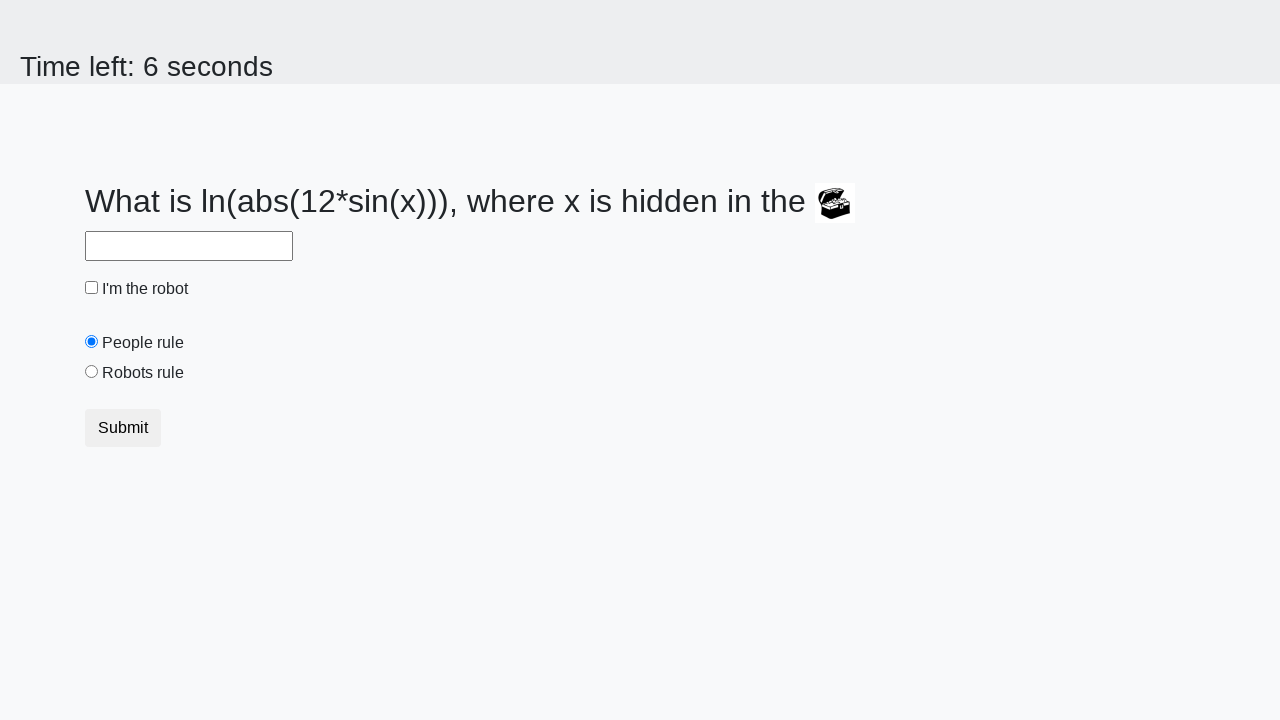

Calculated mathematical result using formula: log(abs(12*sin(507))) = 2.415911649530217
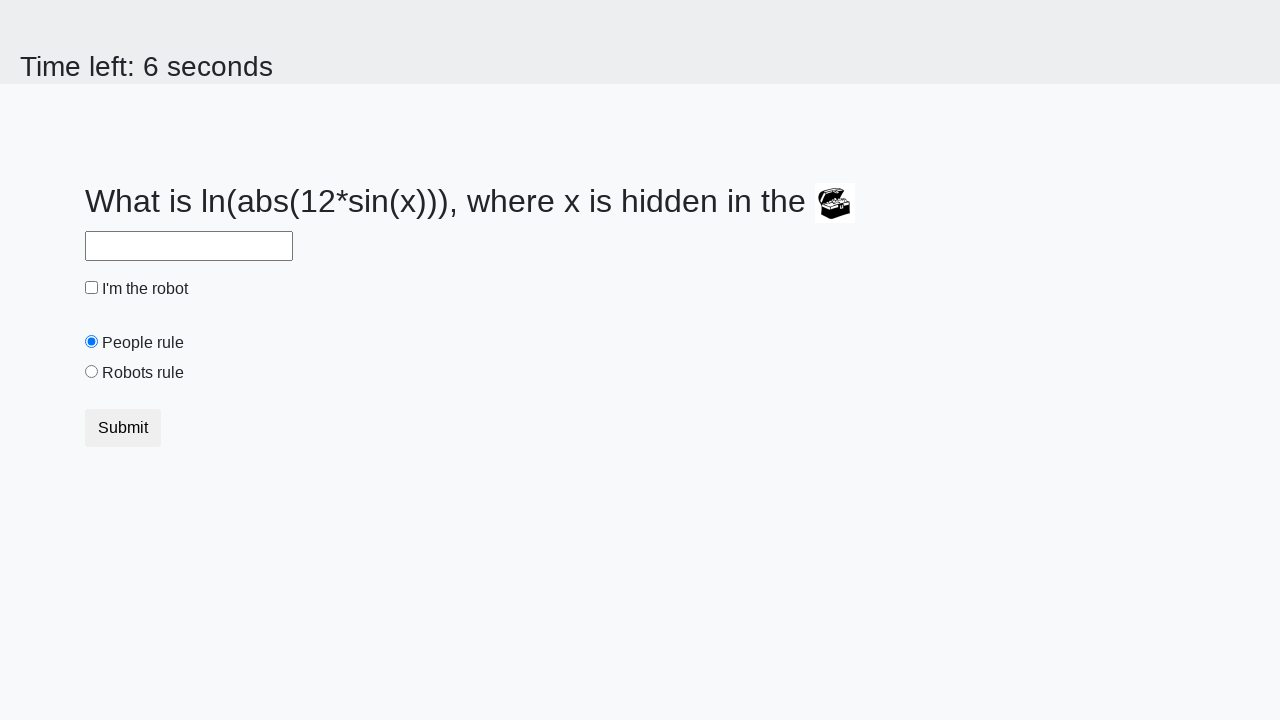

Filled answer field with calculated value: 2.415911649530217 on #answer
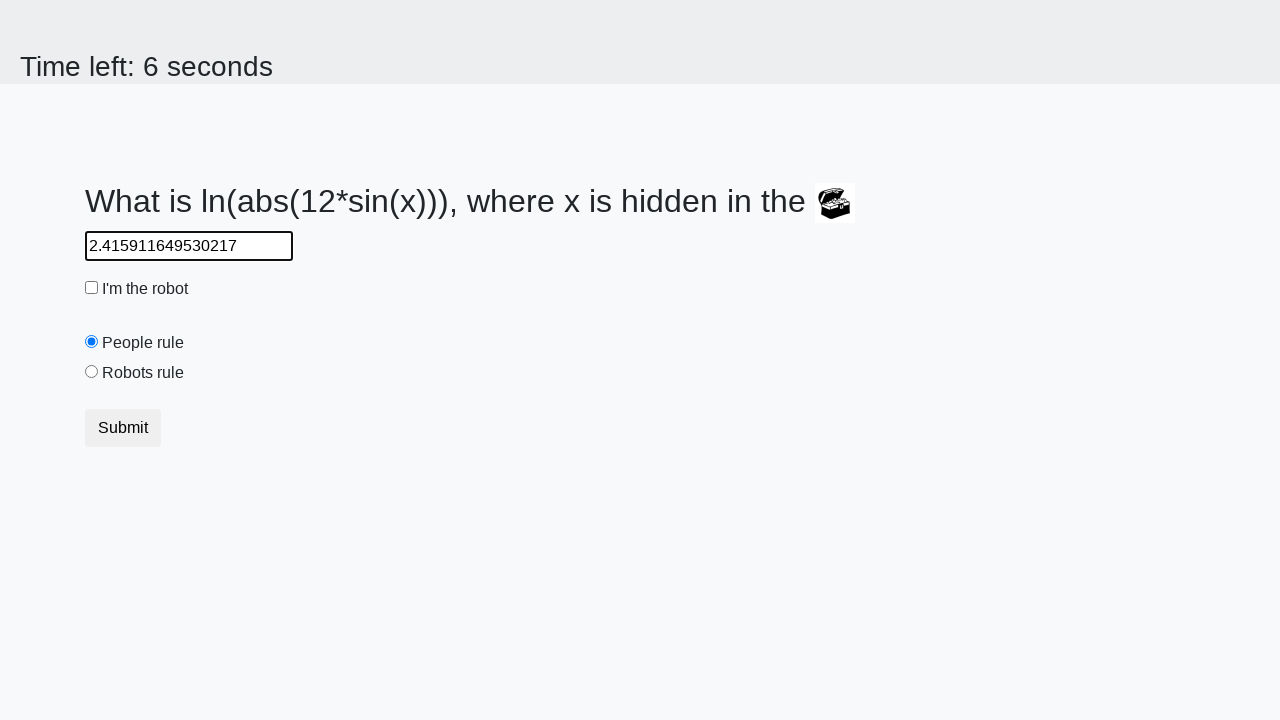

Clicked robot checkbox at (92, 288) on #robotCheckbox
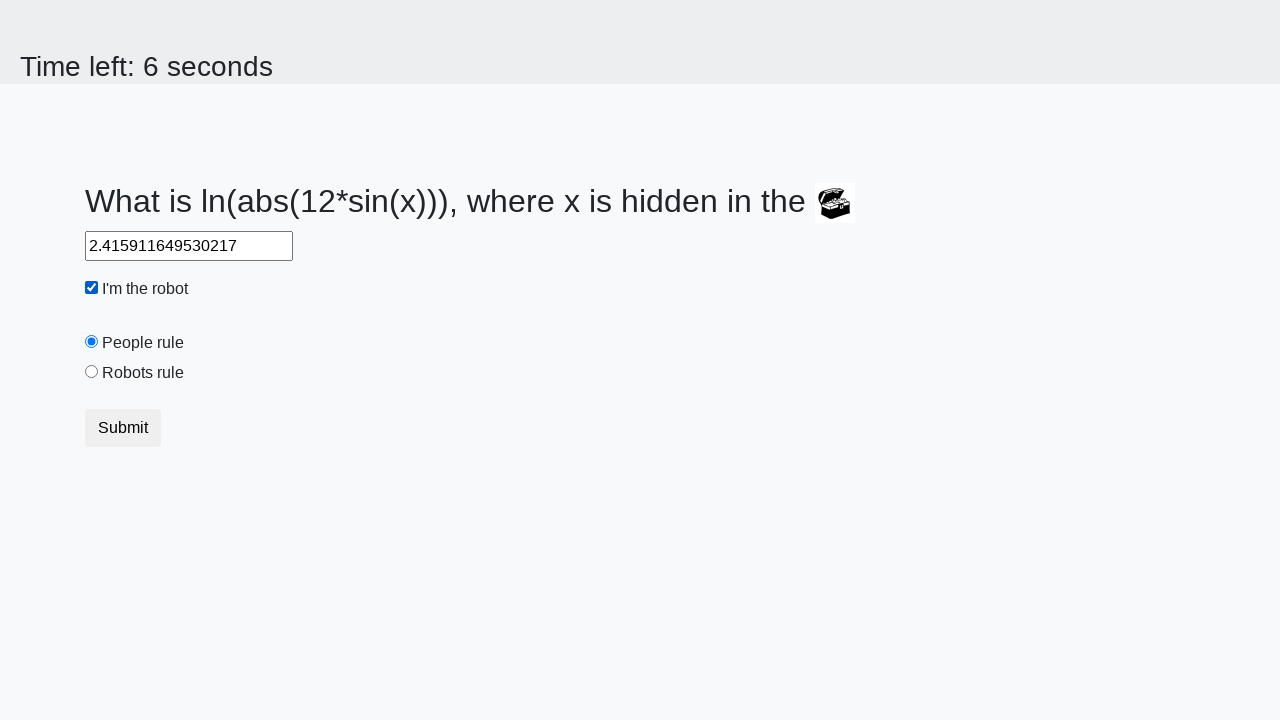

Clicked robots rule radio button at (92, 372) on #robotsRule
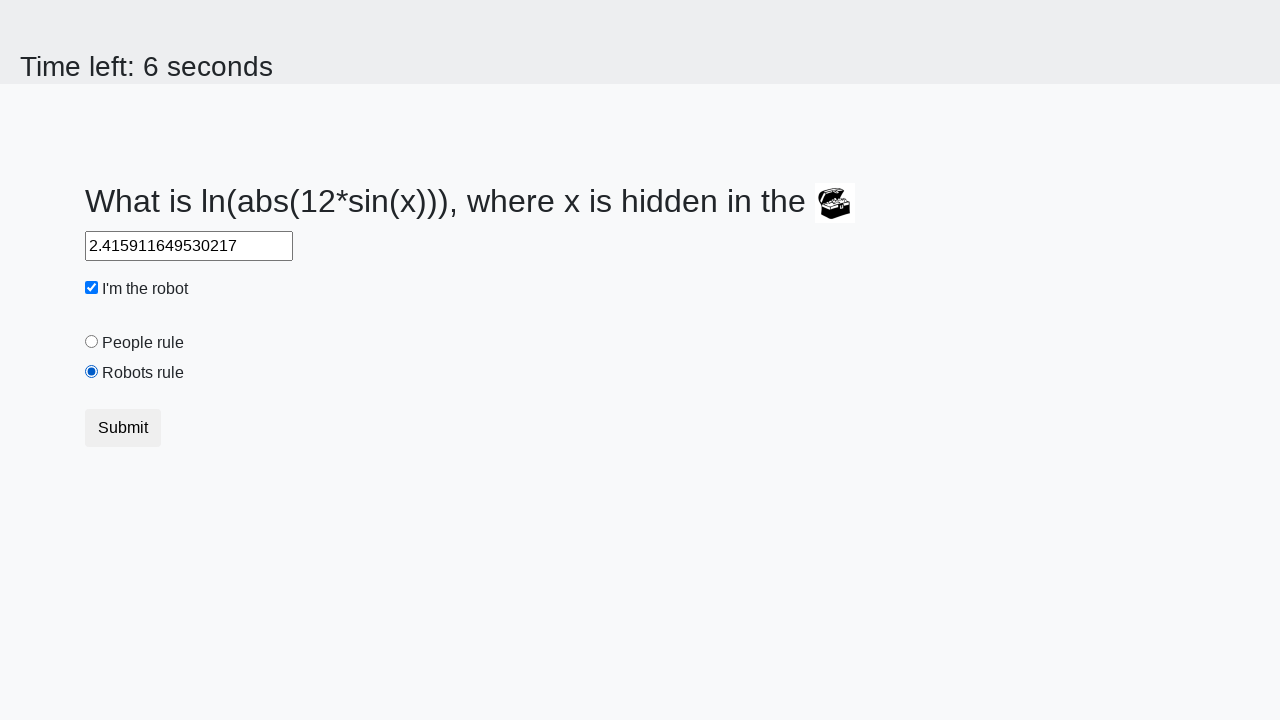

Submitted form with answer and selected checkboxes at (123, 428) on button[type='submit']
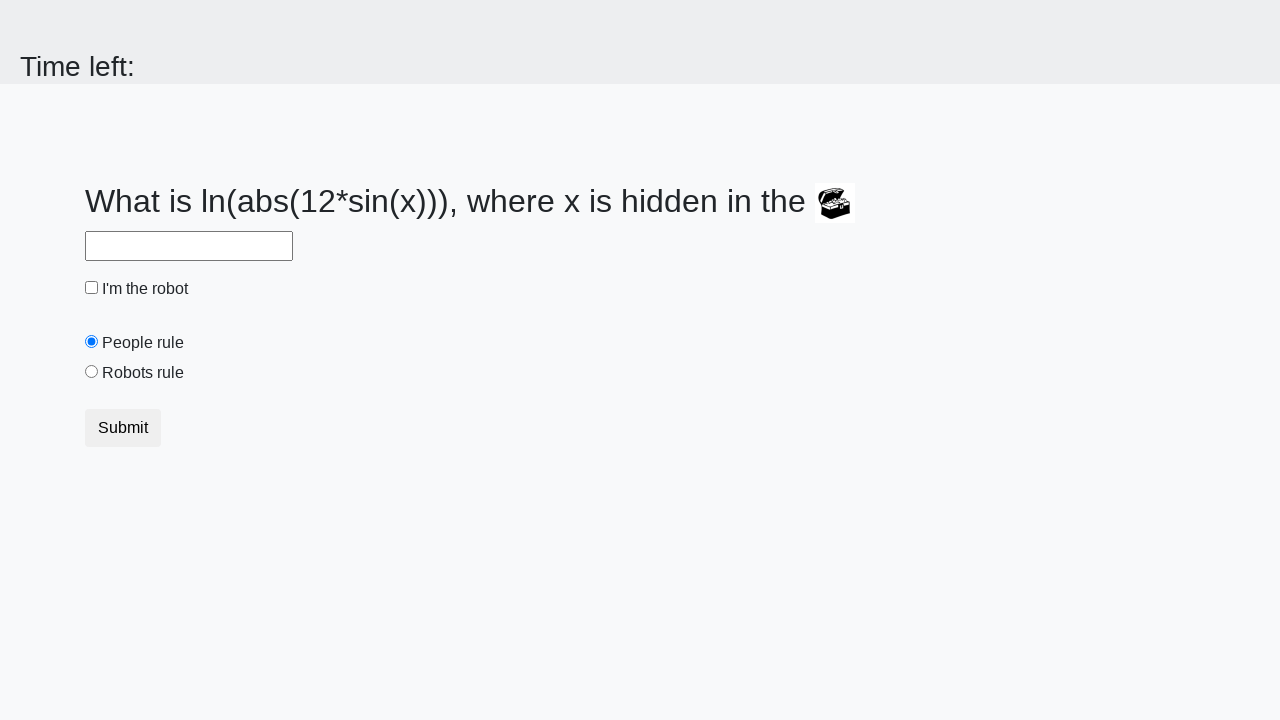

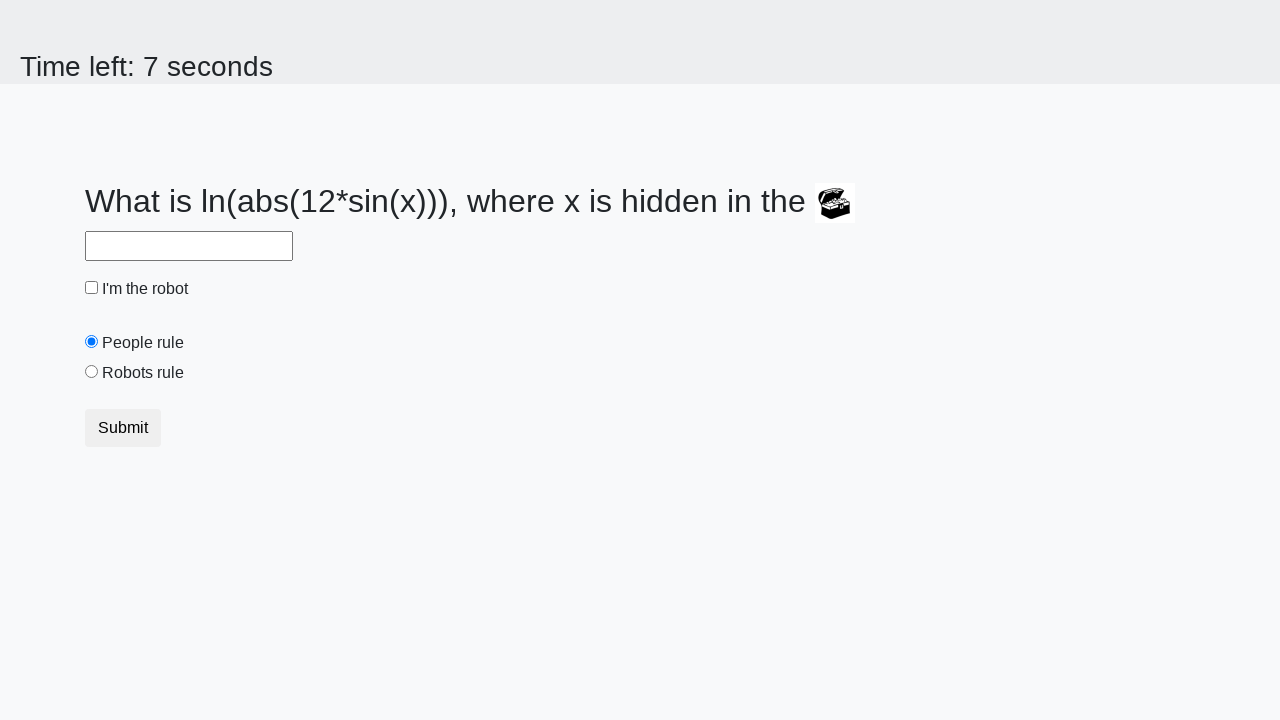